Tests frame handling by switching between different frames, filling text fields and selecting dropdown options within frames

Starting URL: https://www.hyrtutorials.com/p/frames-practice.html

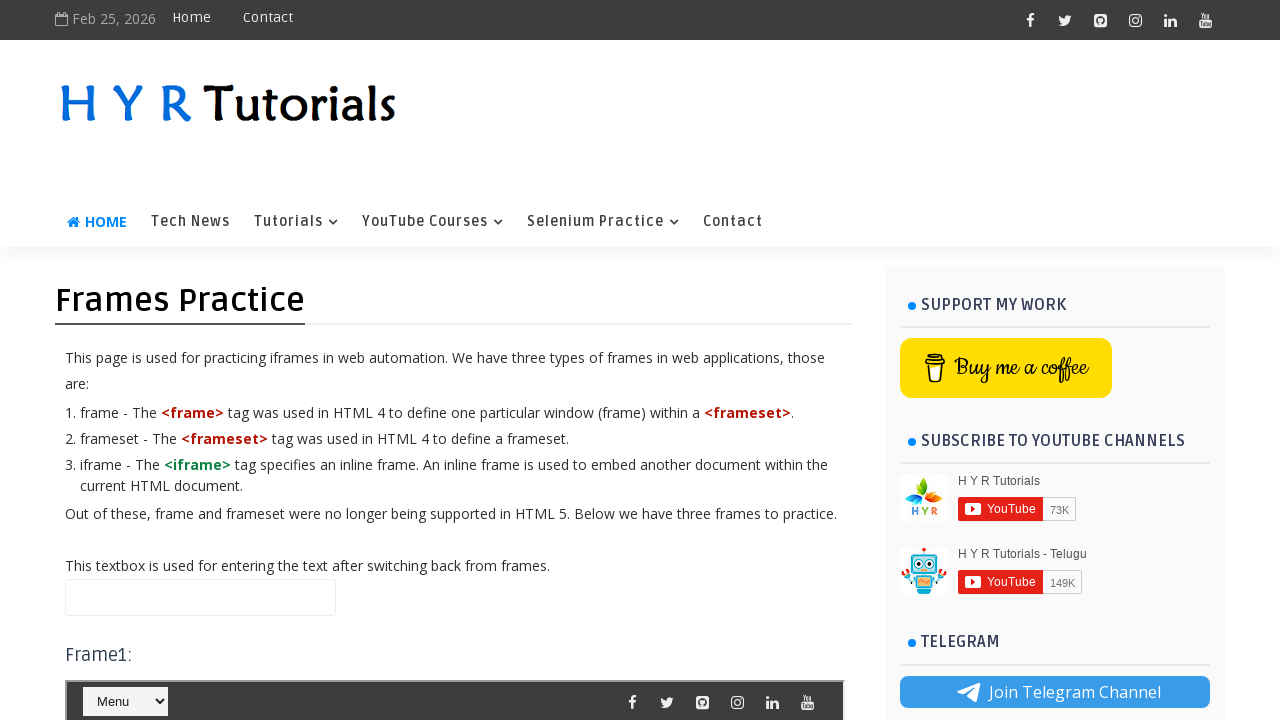

Filled text box in main frame with 'Test1' on input.frmTextBox
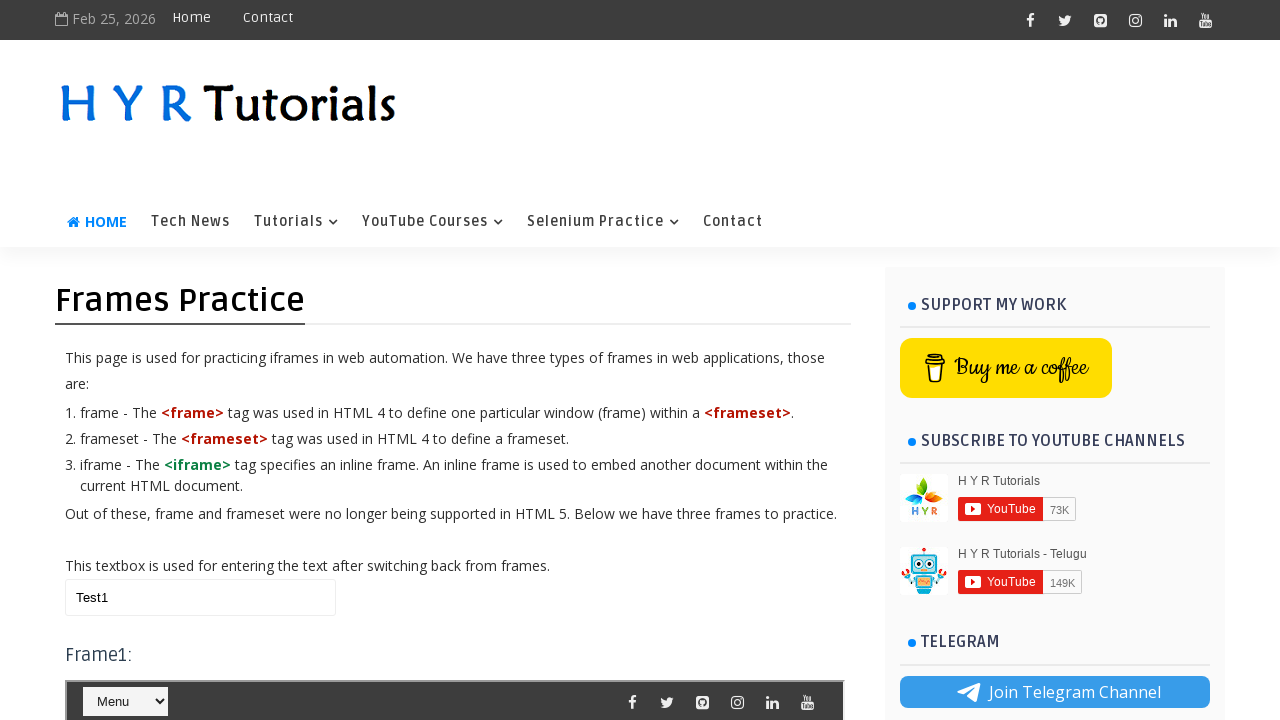

Switched to first frame (frm1)
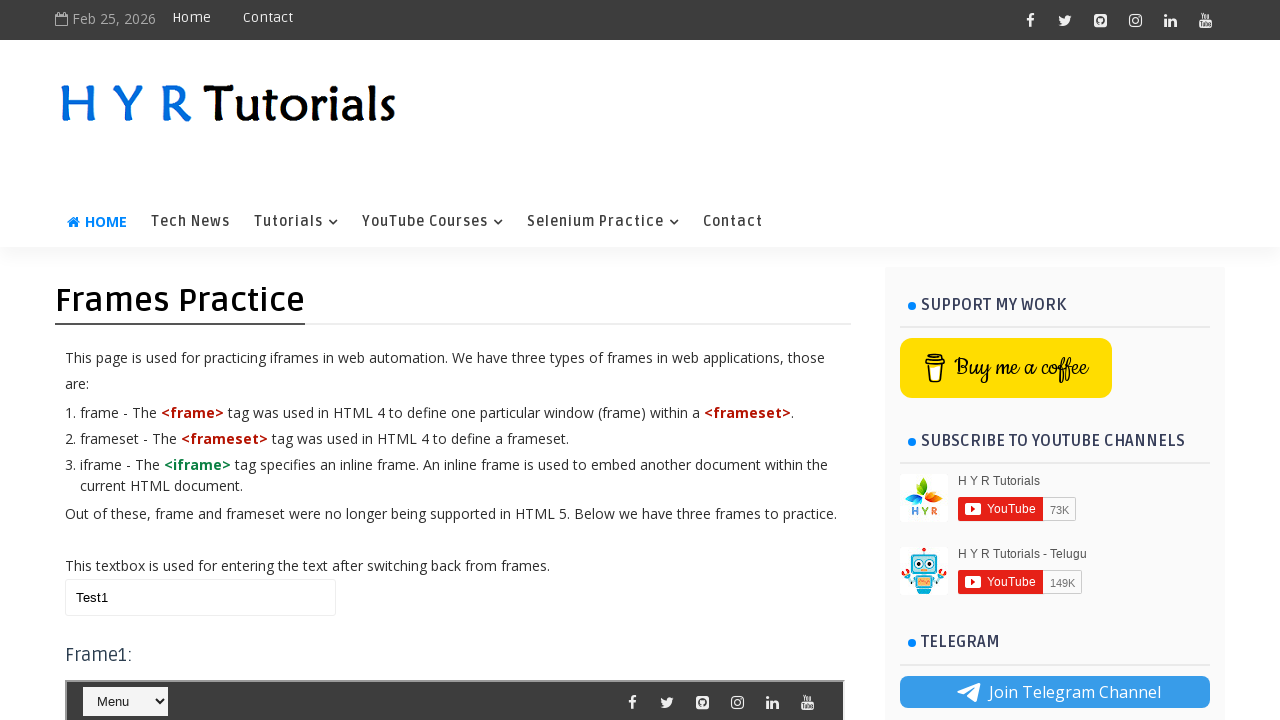

Selected 'Java' from dropdown in first frame
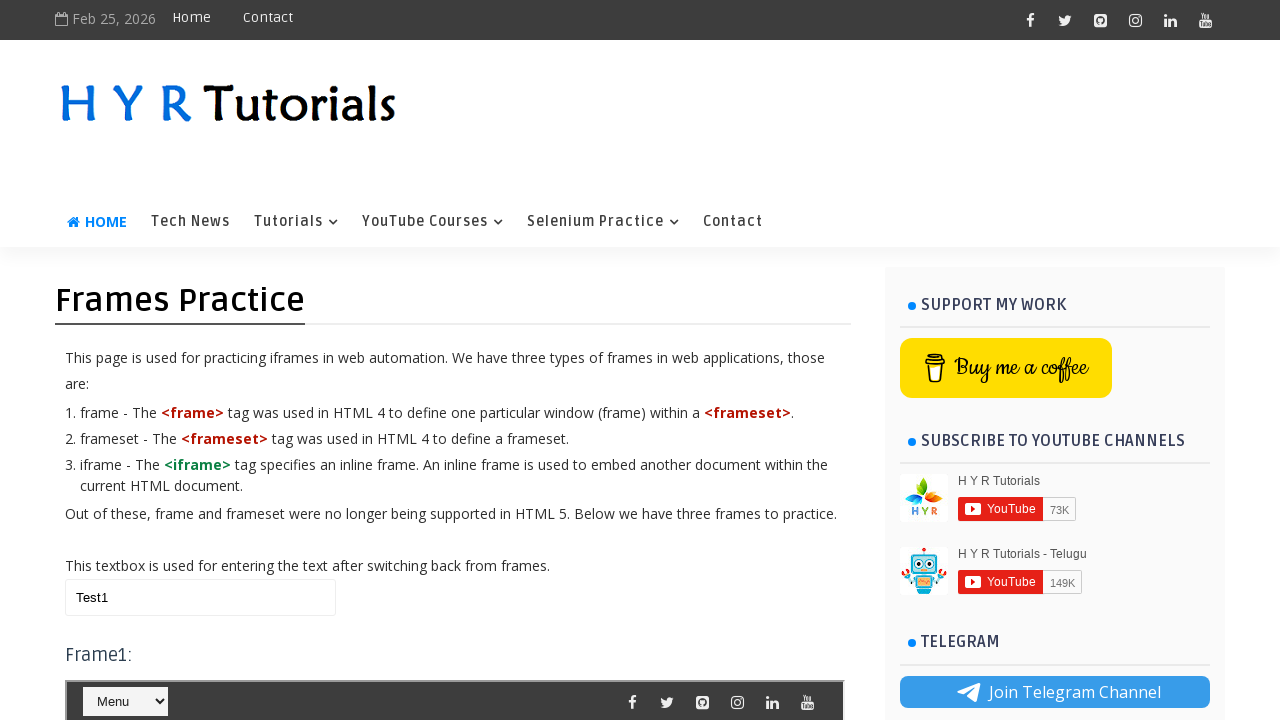

Cleared text box in main frame on input.frmTextBox
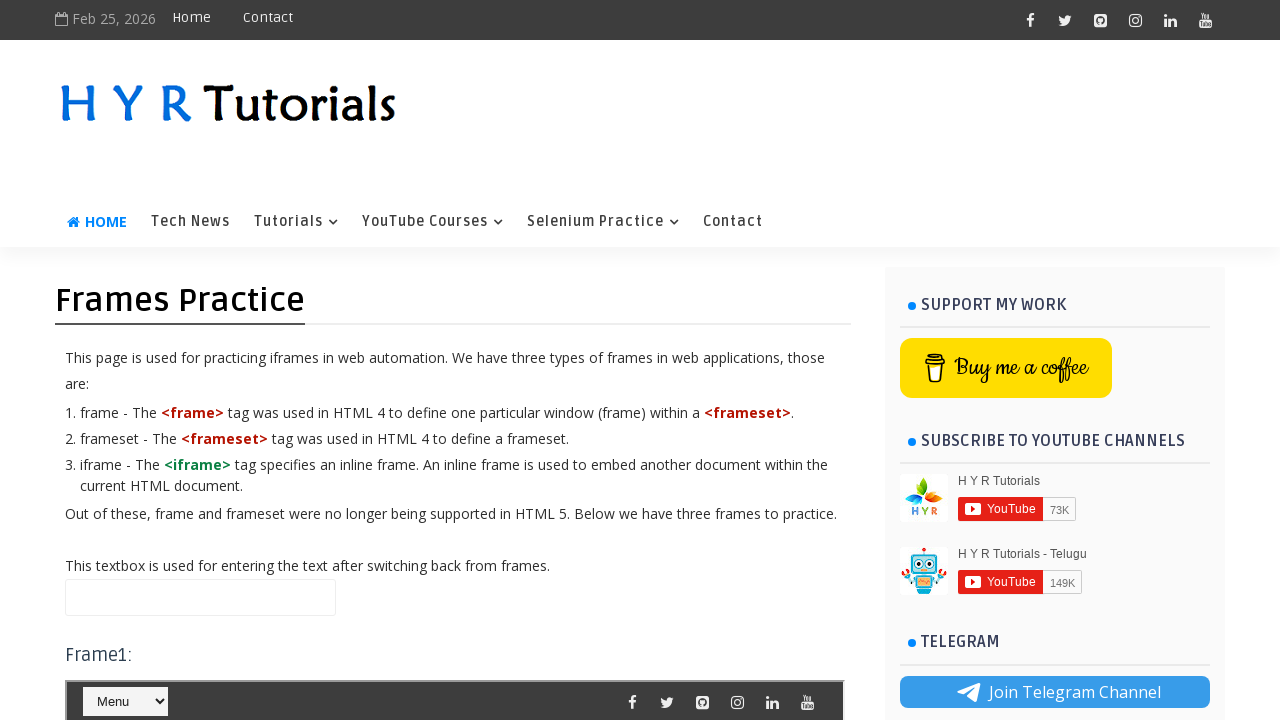

Switched to third frame (frm3)
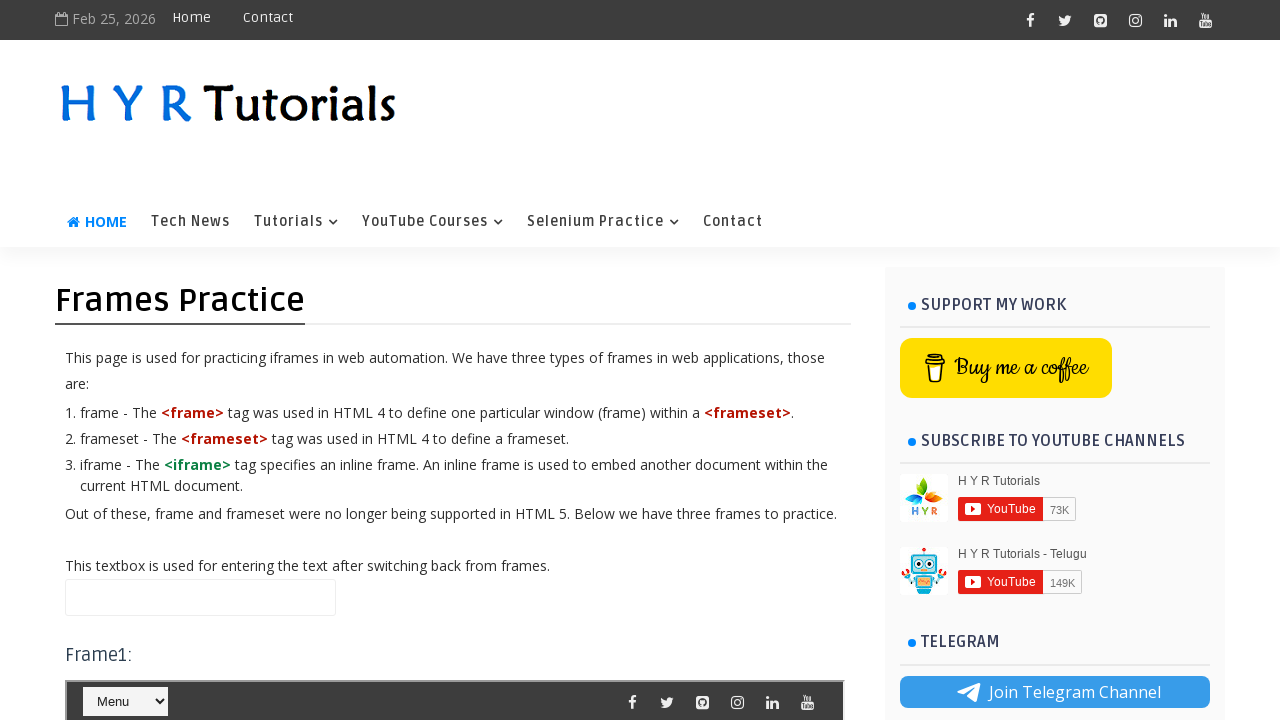

Filled text box in third frame with 'Test1' on input.frmTextBox
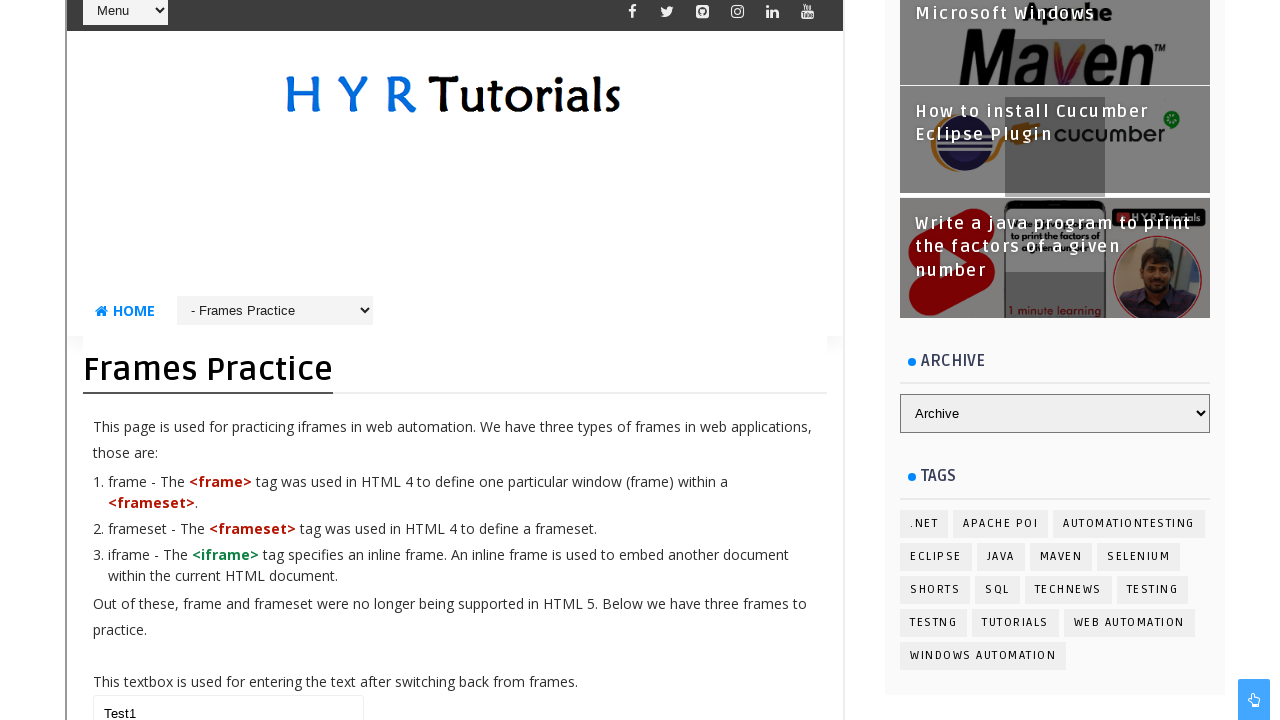

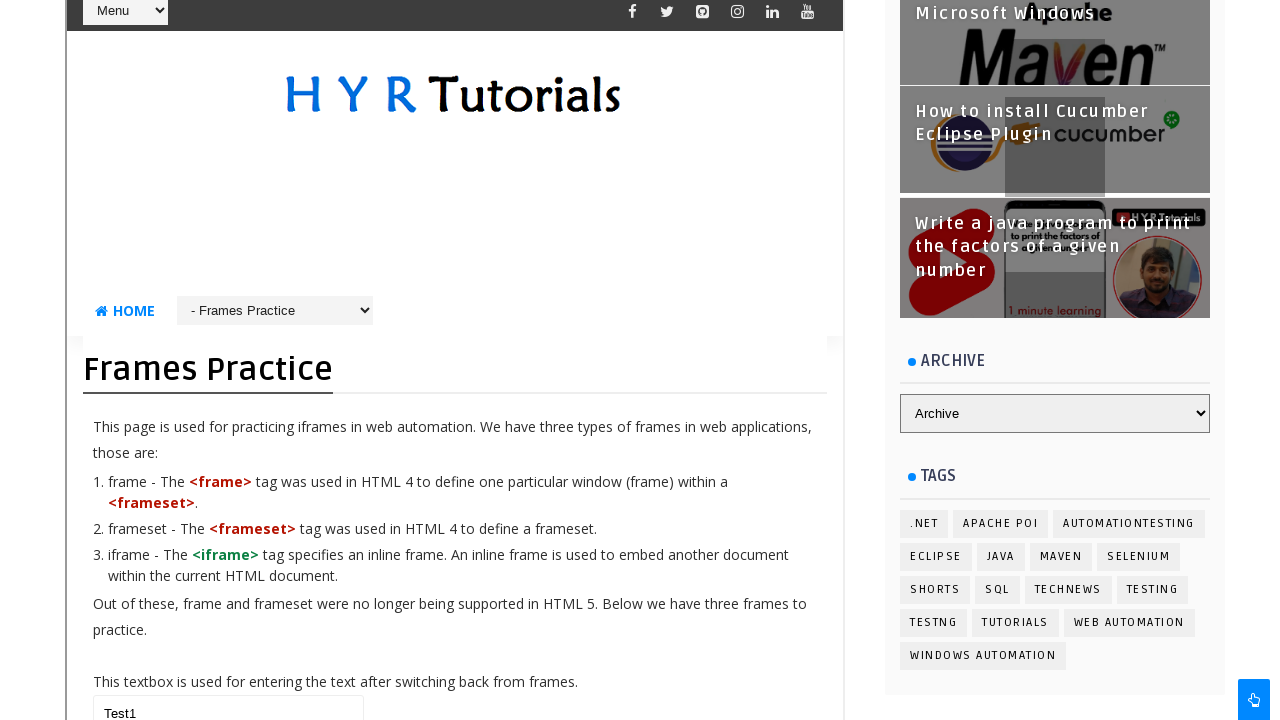